Navigates to the Automation Exercise landing page and verifies the page title contains "Automation Exercise"

Starting URL: https://automationexercise.com

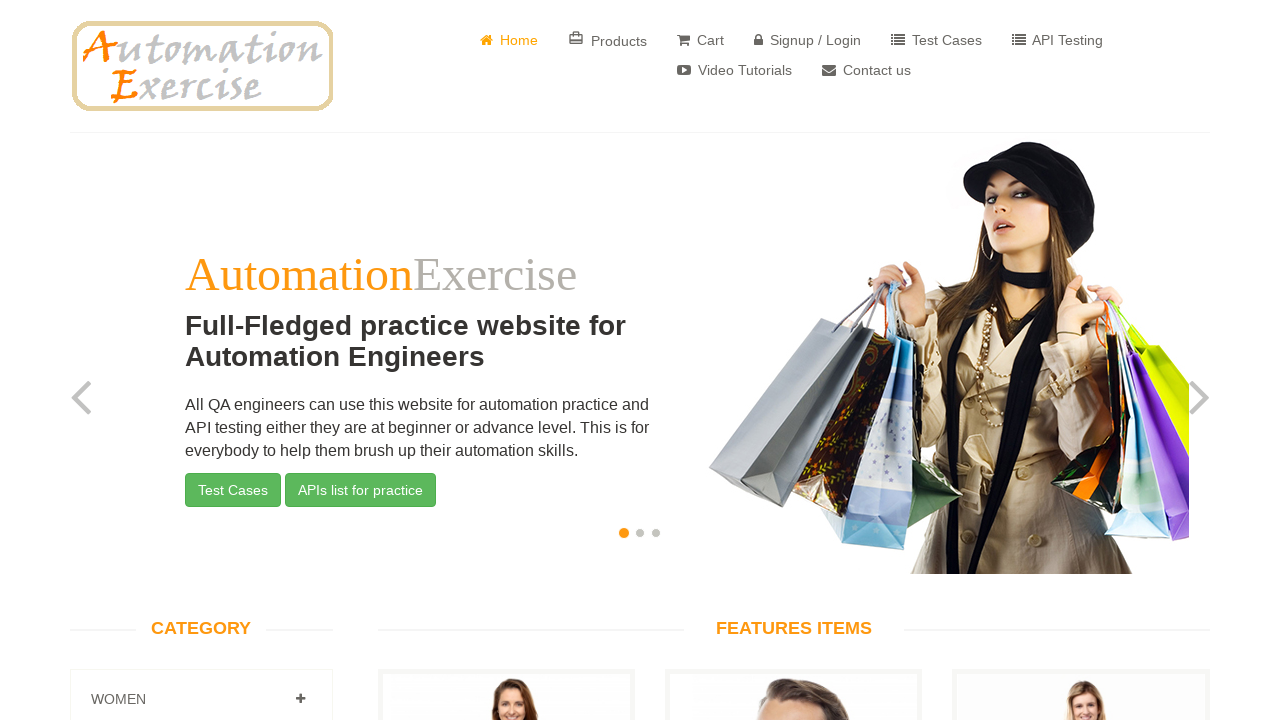

Verified page title contains 'Automation Exercise'
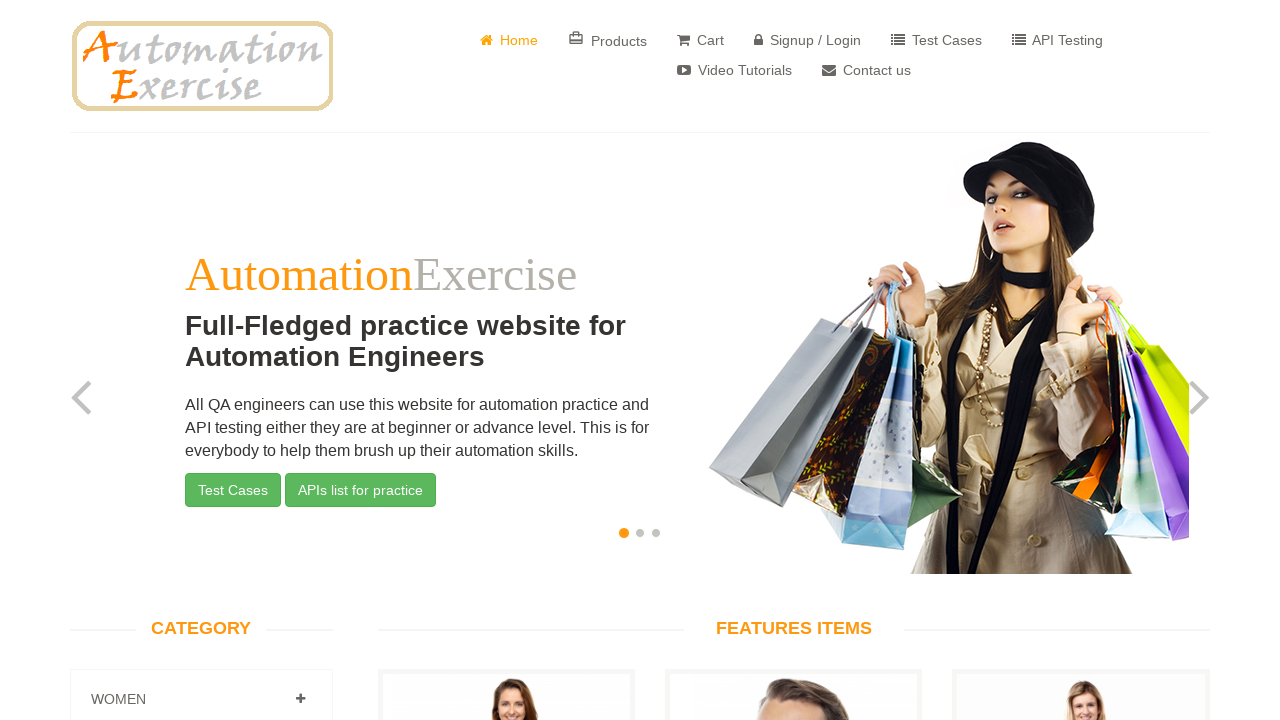

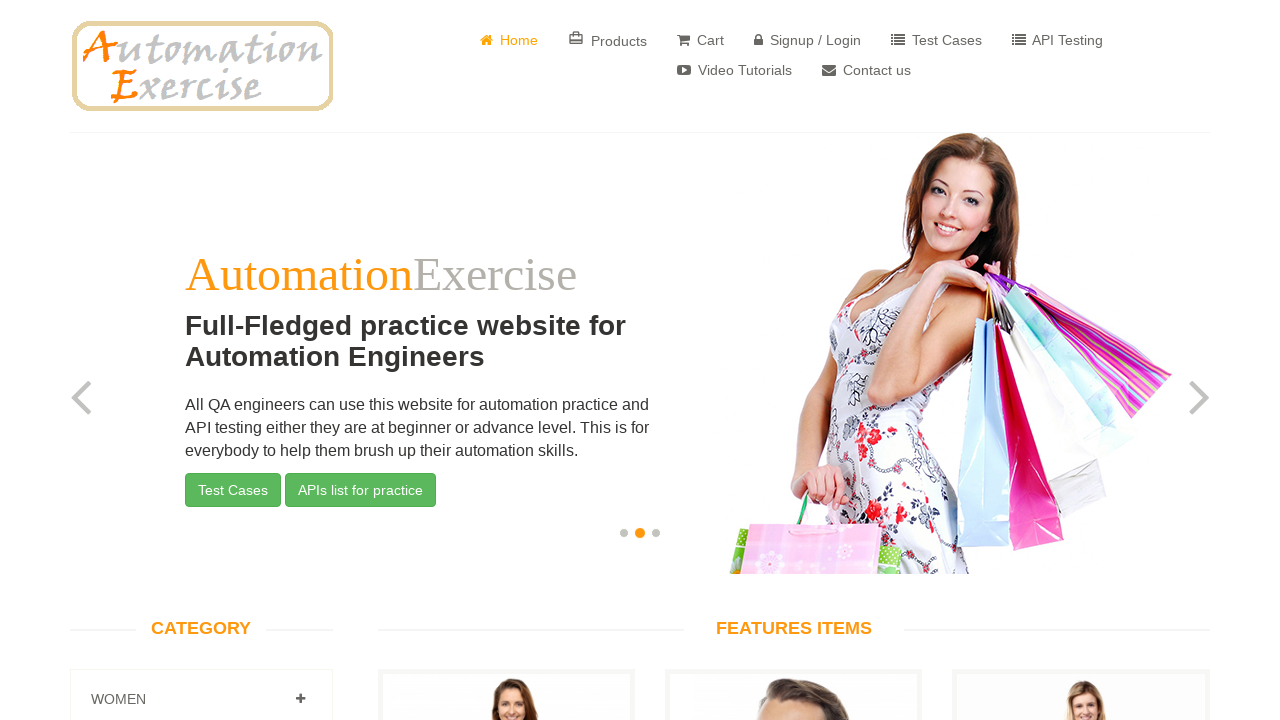